Tests that the currently applied filter is highlighted in the navigation.

Starting URL: https://demo.playwright.dev/todomvc

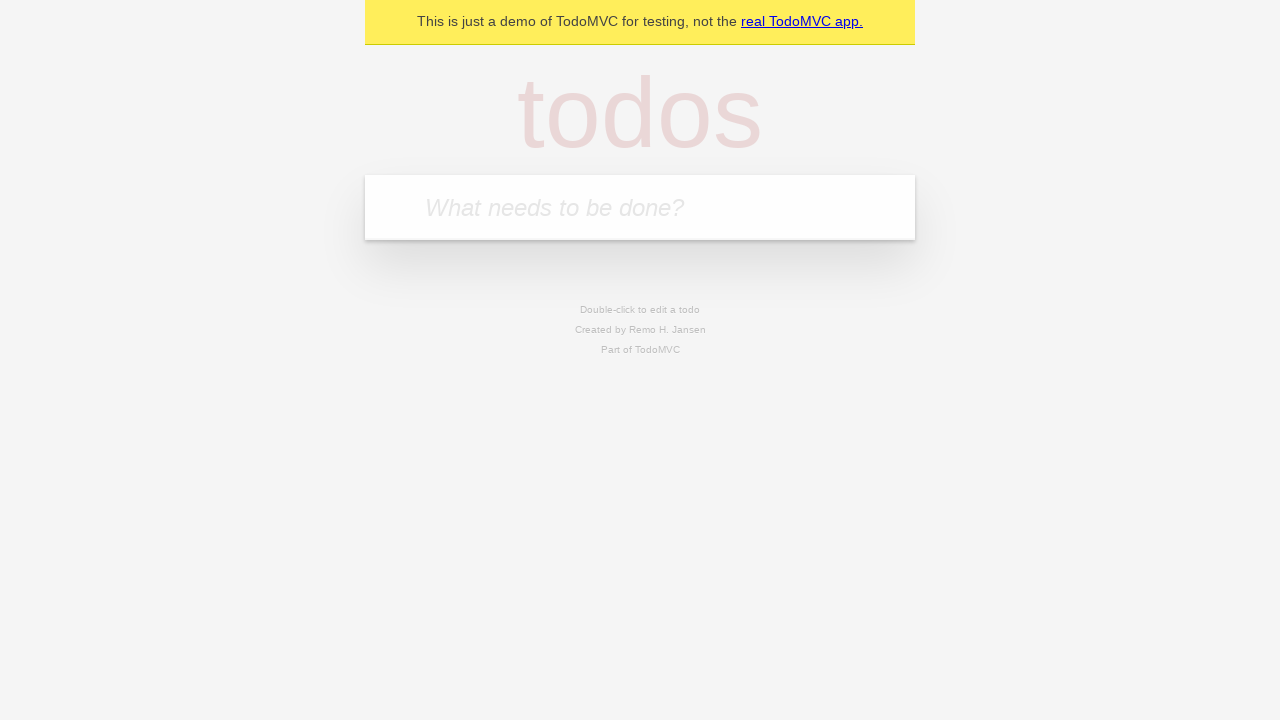

Filled todo input with 'buy some cheese' on internal:attr=[placeholder="What needs to be done?"i]
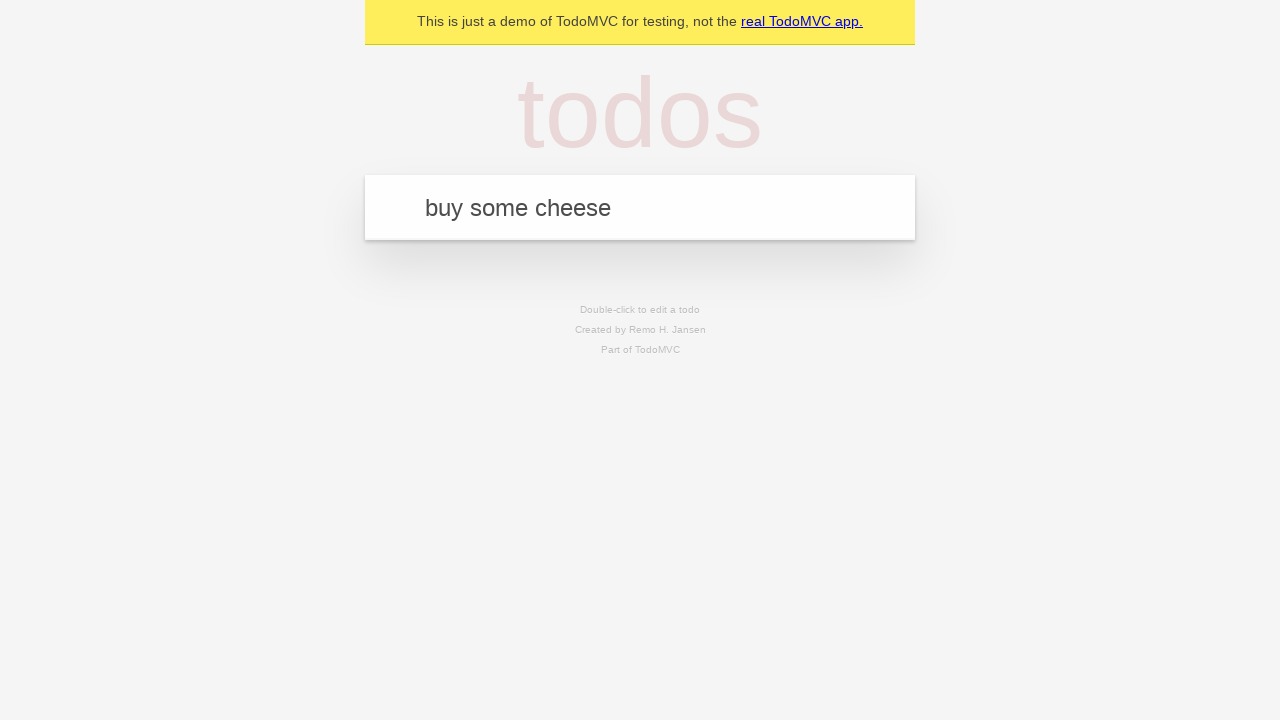

Pressed Enter to create first todo on internal:attr=[placeholder="What needs to be done?"i]
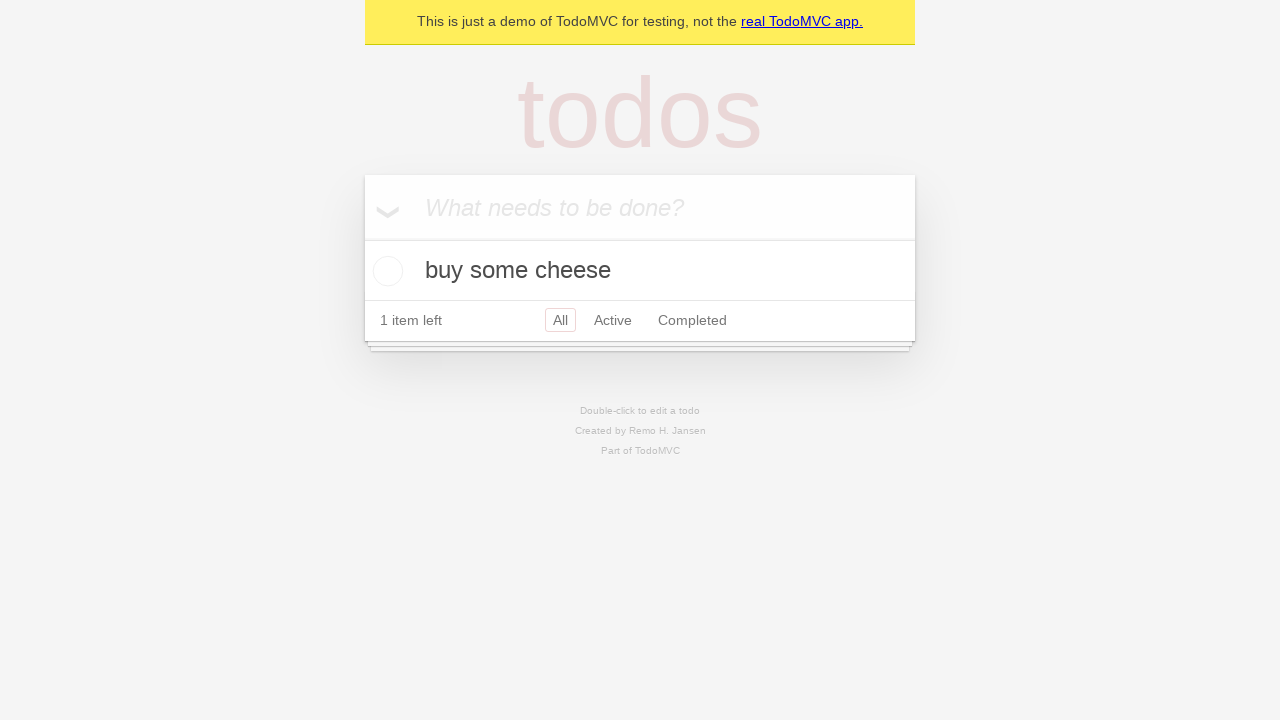

Filled todo input with 'feed the cat' on internal:attr=[placeholder="What needs to be done?"i]
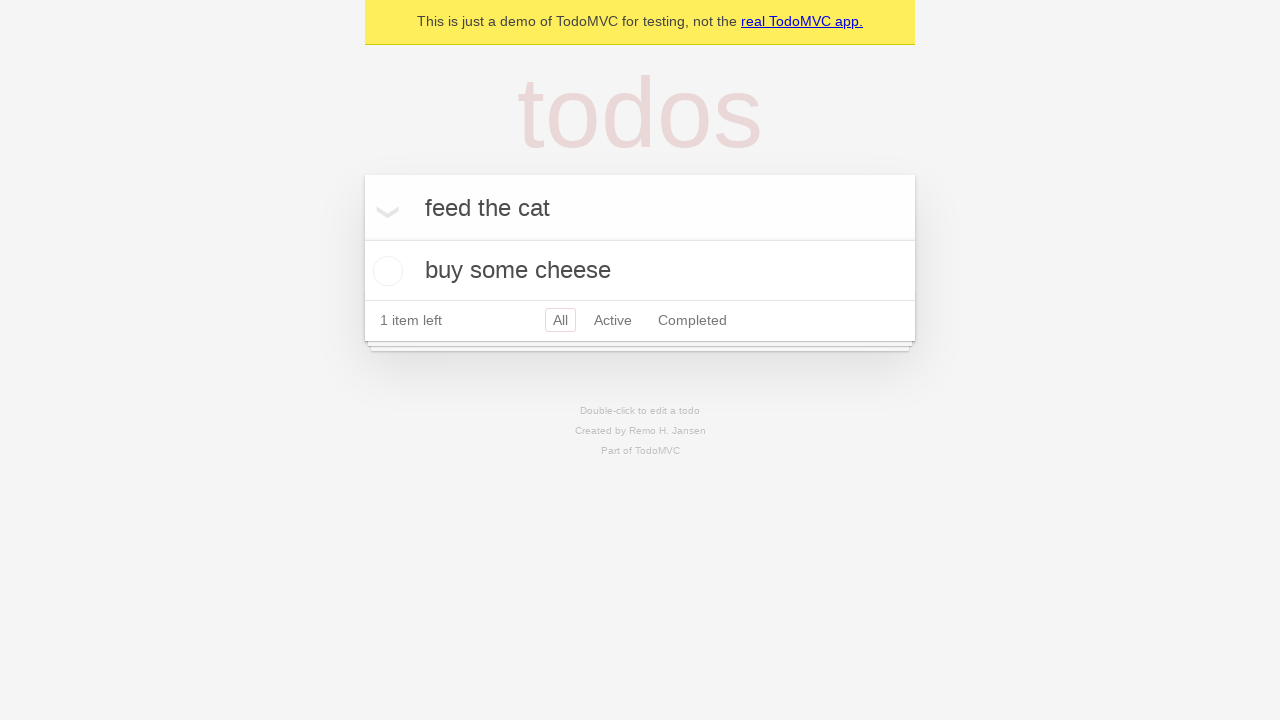

Pressed Enter to create second todo on internal:attr=[placeholder="What needs to be done?"i]
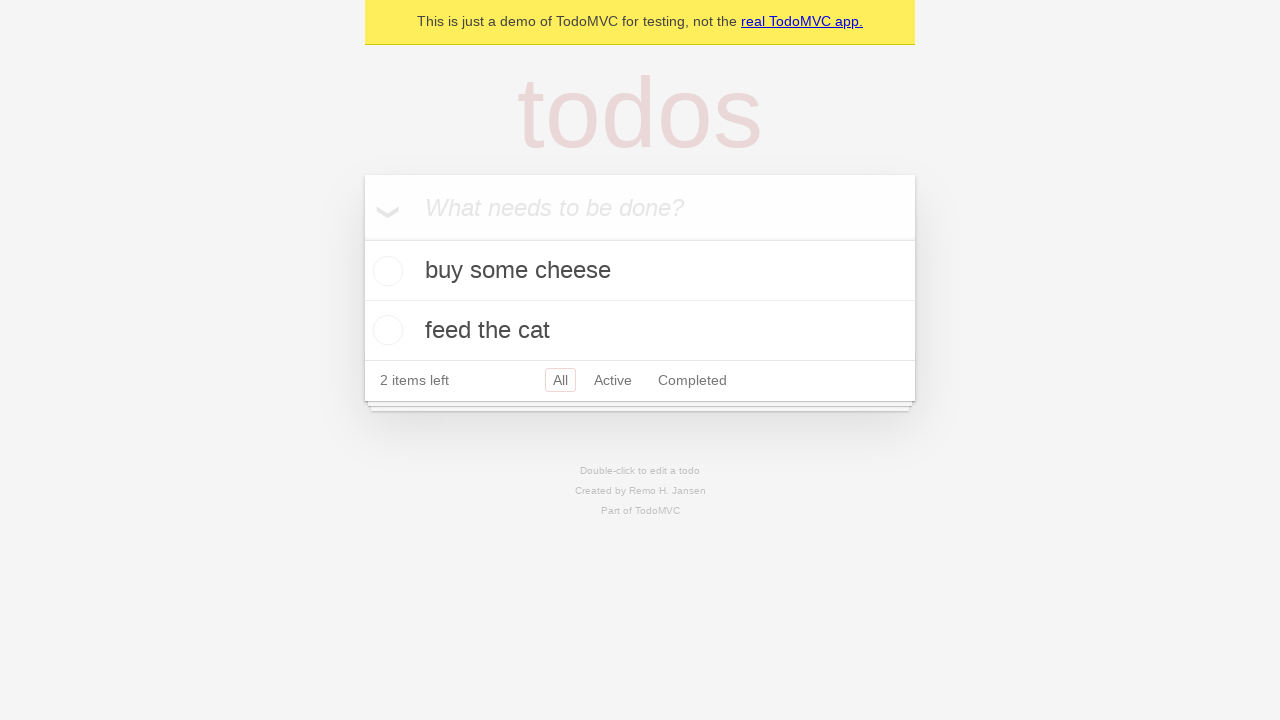

Filled todo input with 'book a doctors appointment' on internal:attr=[placeholder="What needs to be done?"i]
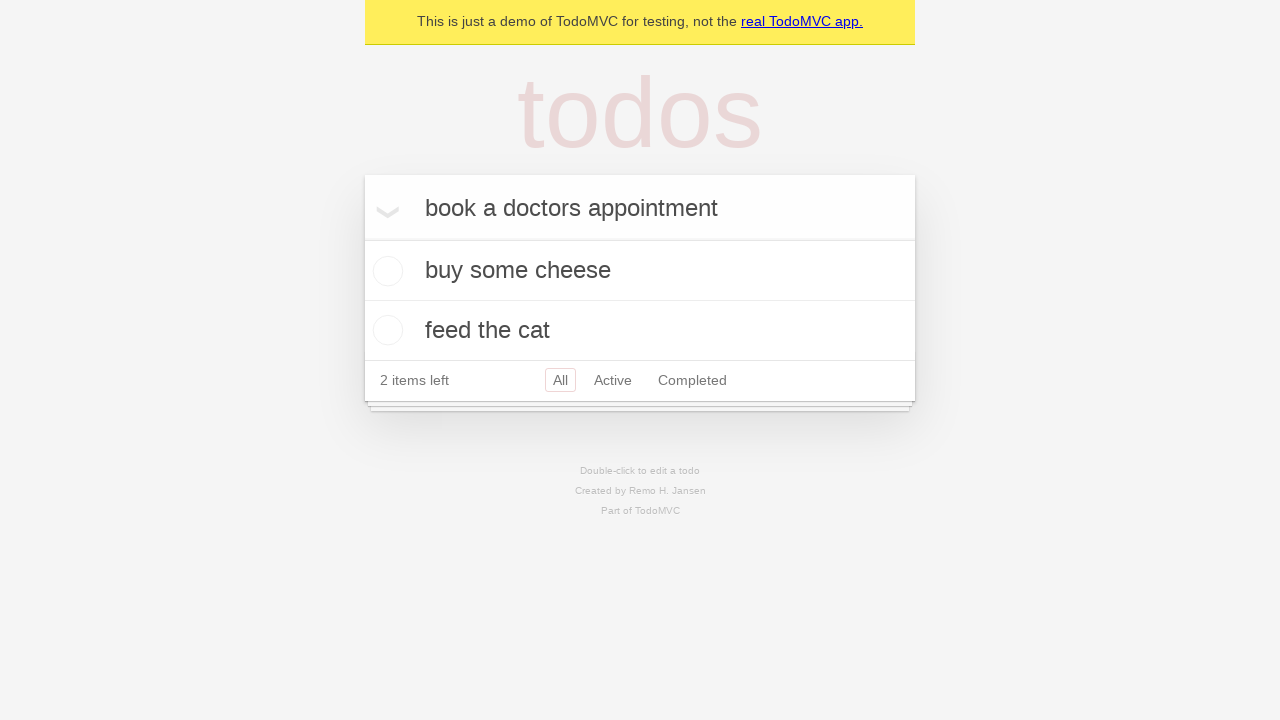

Pressed Enter to create third todo on internal:attr=[placeholder="What needs to be done?"i]
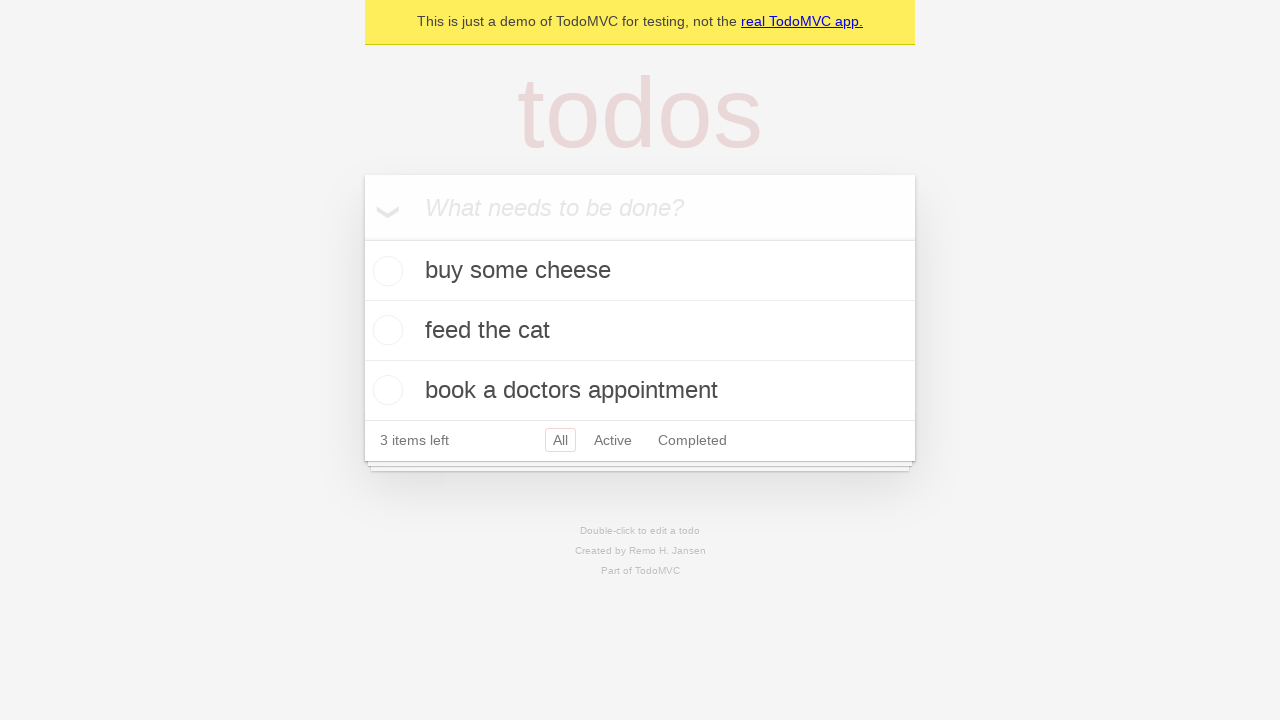

Created locators for Active and Completed filter links
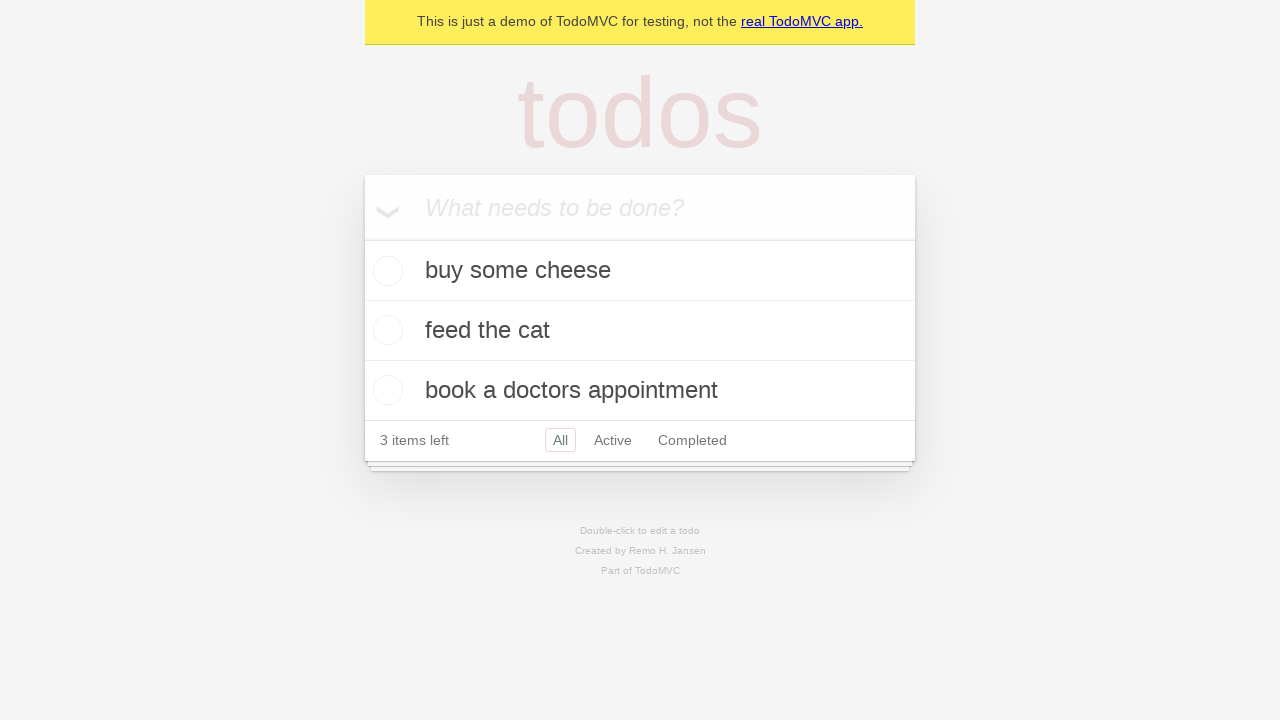

Clicked Active filter link at (613, 440) on internal:role=link[name="Active"i]
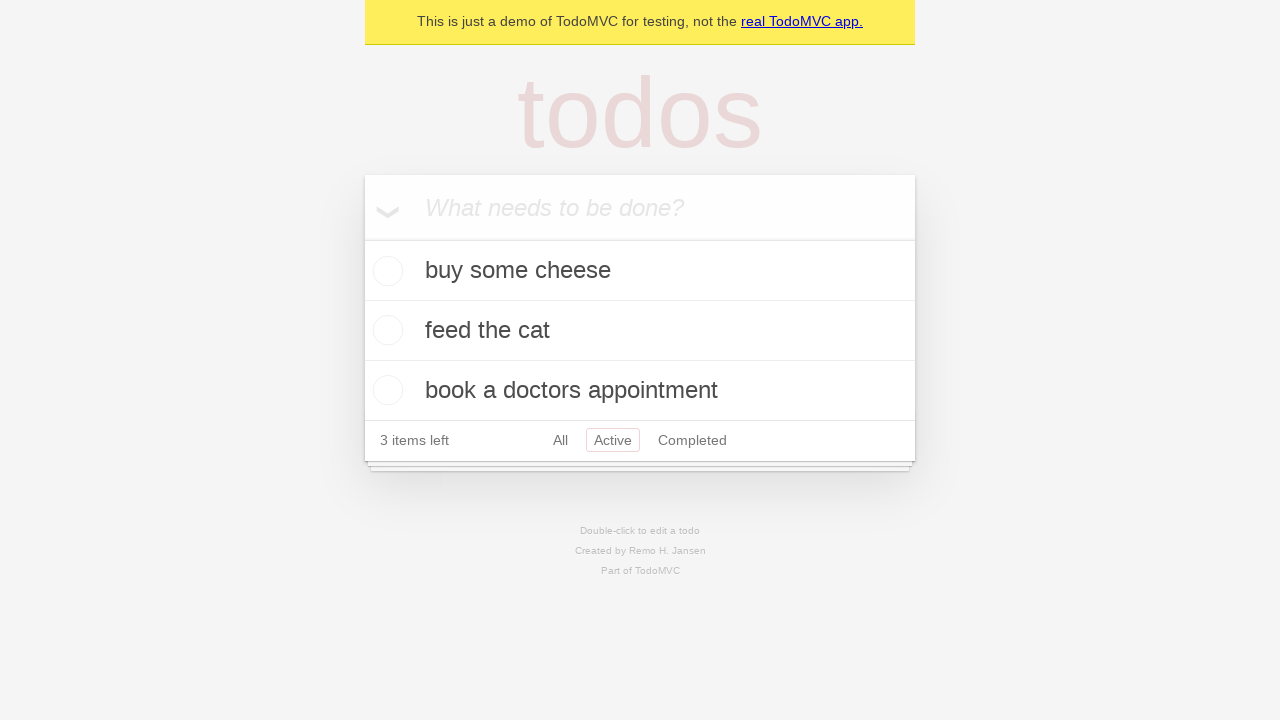

Clicked Completed filter link at (692, 440) on internal:role=link[name="Completed"i]
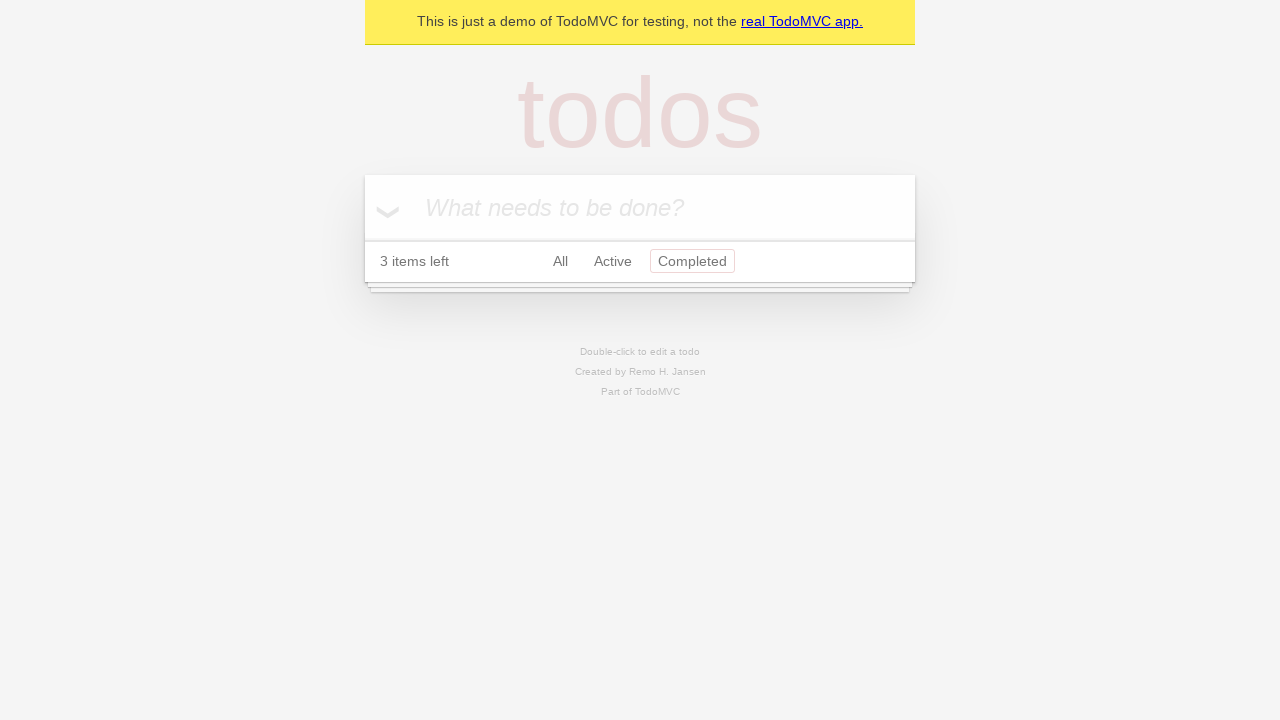

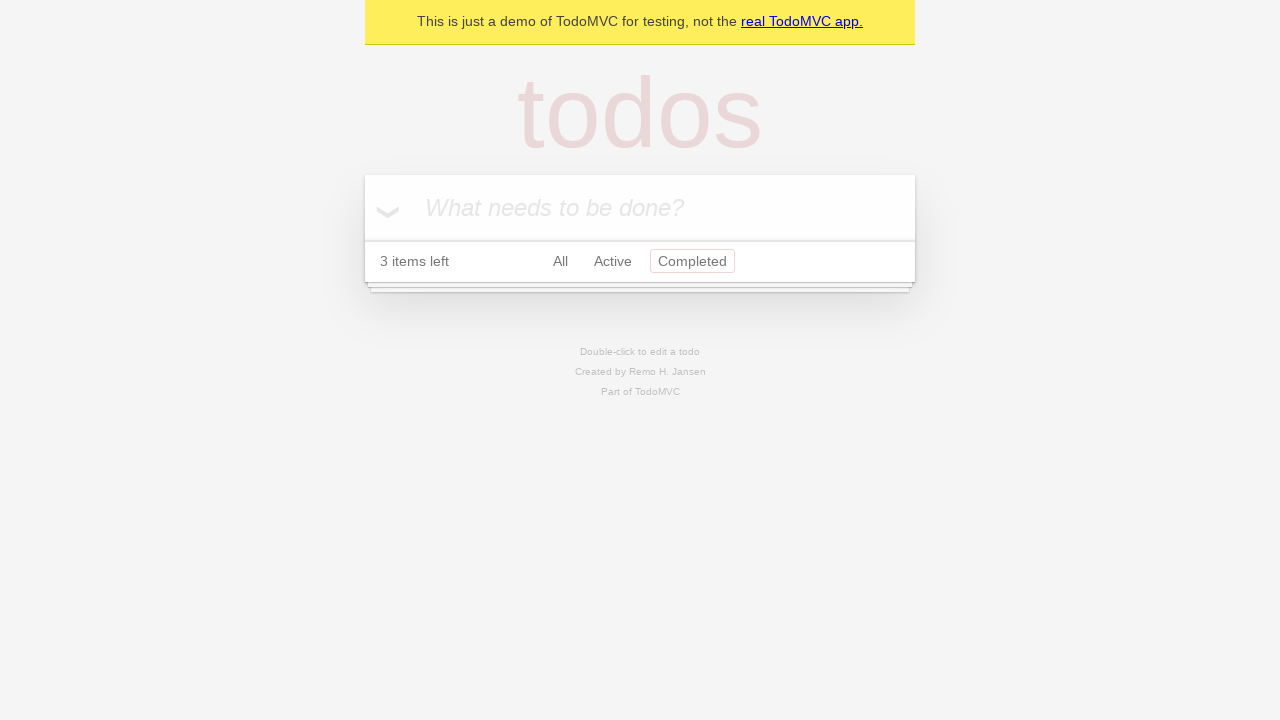